Tests pagination navigation on a Korean gaming forum (Inven) by clicking through page numbers and navigating to subsequent page groups using the next button.

Starting URL: https://www.inven.co.kr/board/maple/5974?my=chuchu

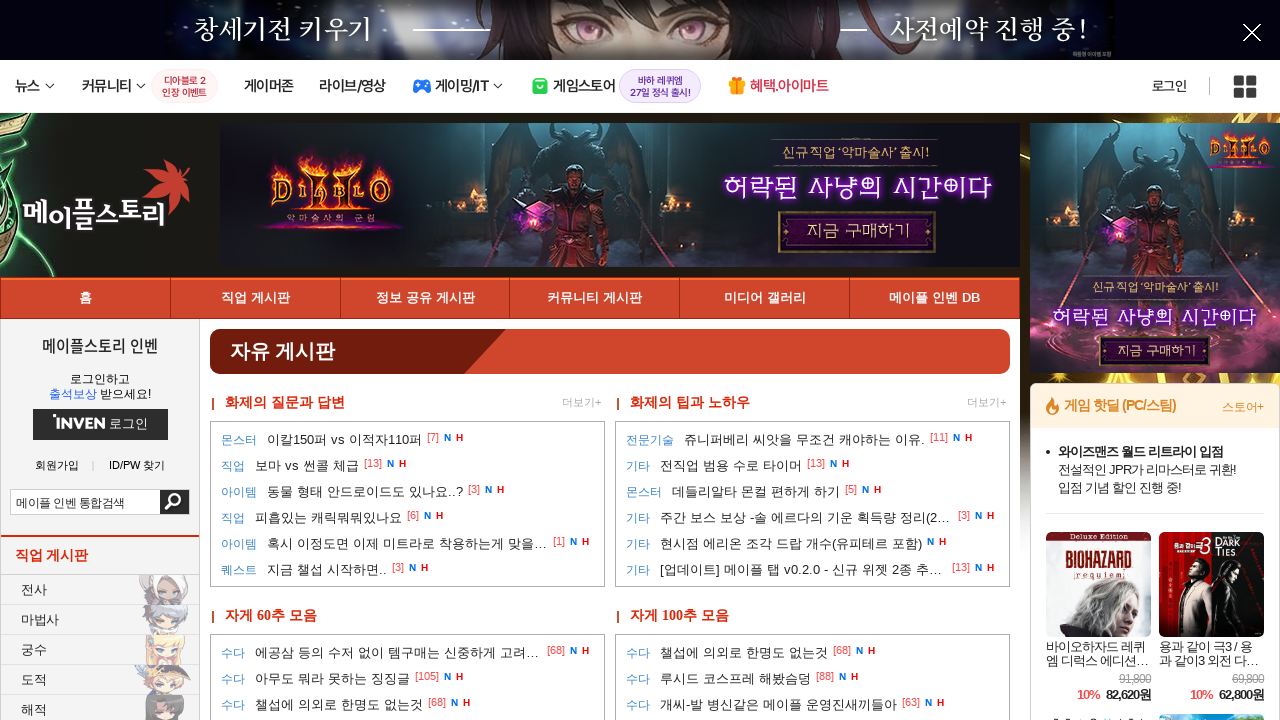

Waited for subject links to load on the initial page
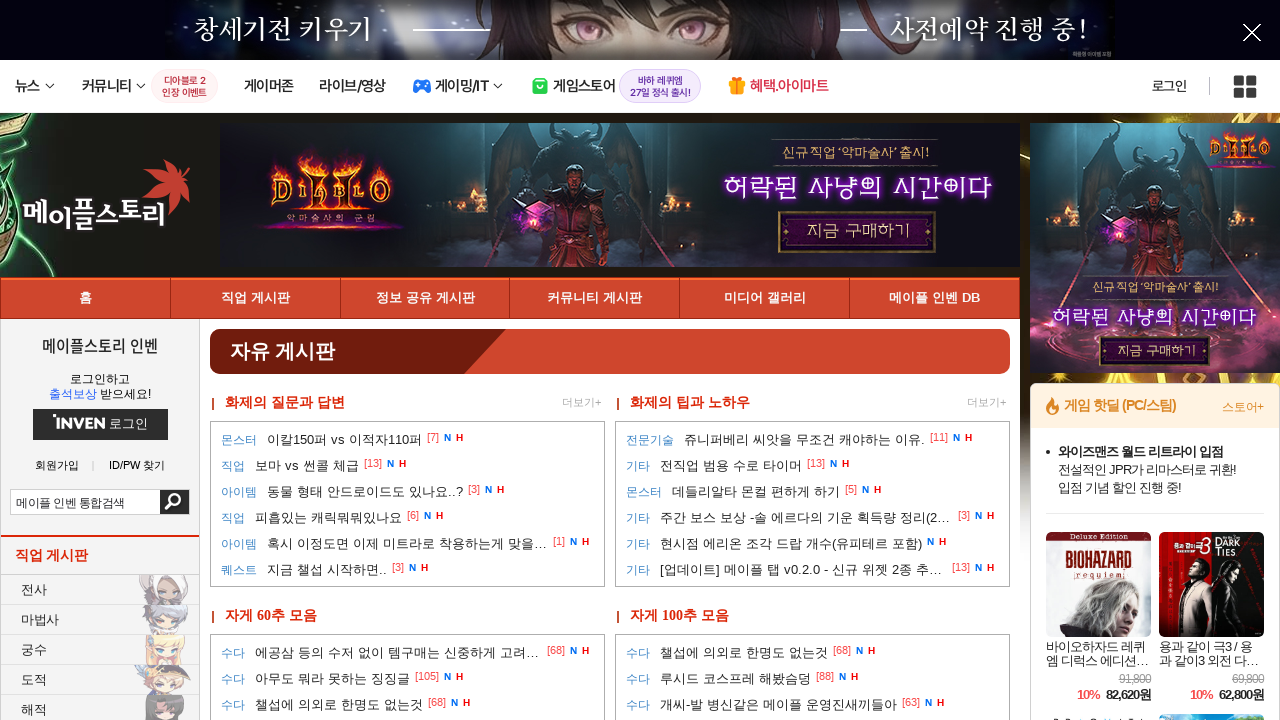

Waited for pagination controls to become visible
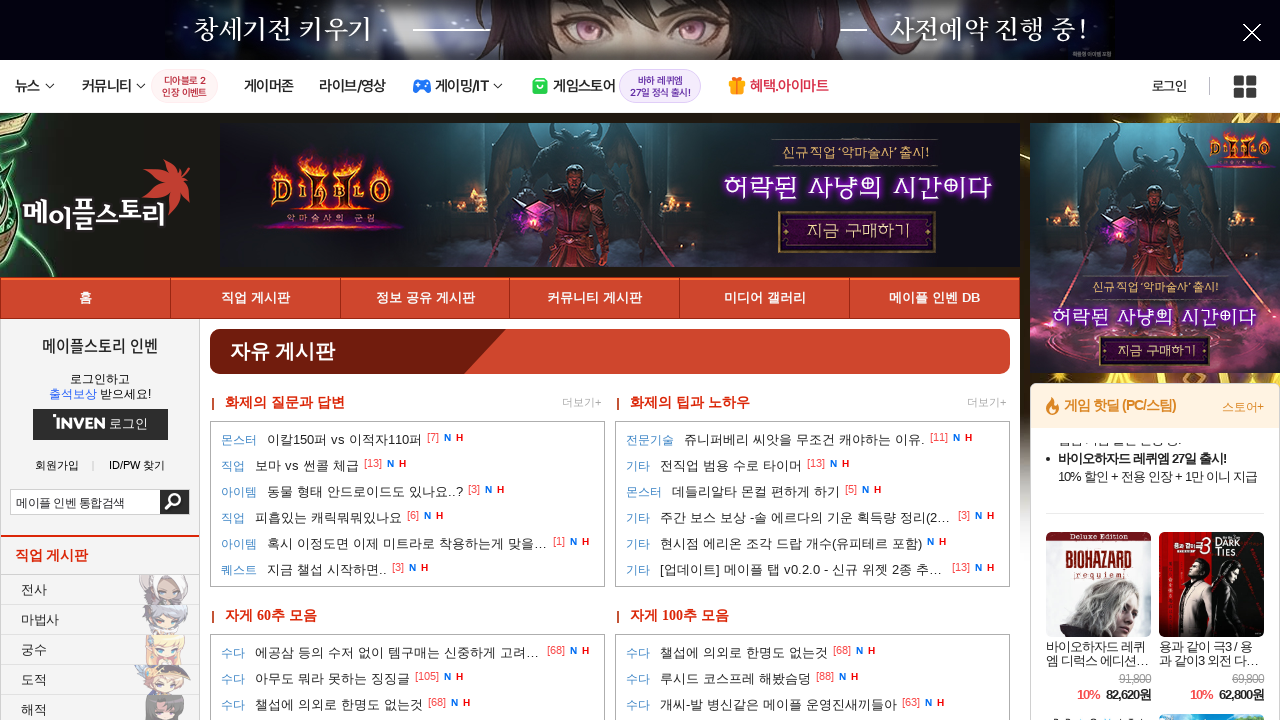

Clicked on page 2 in pagination at (511, 360) on a:text-is('2')
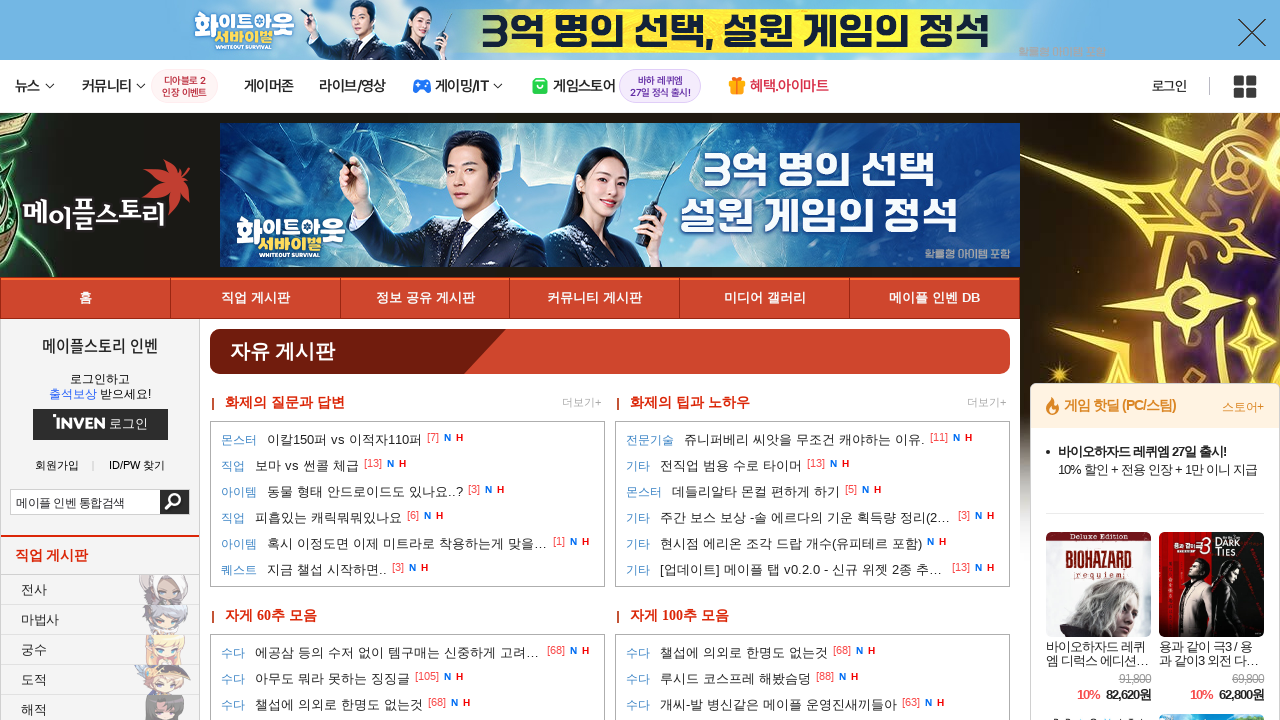

Waited for page 2 content to load
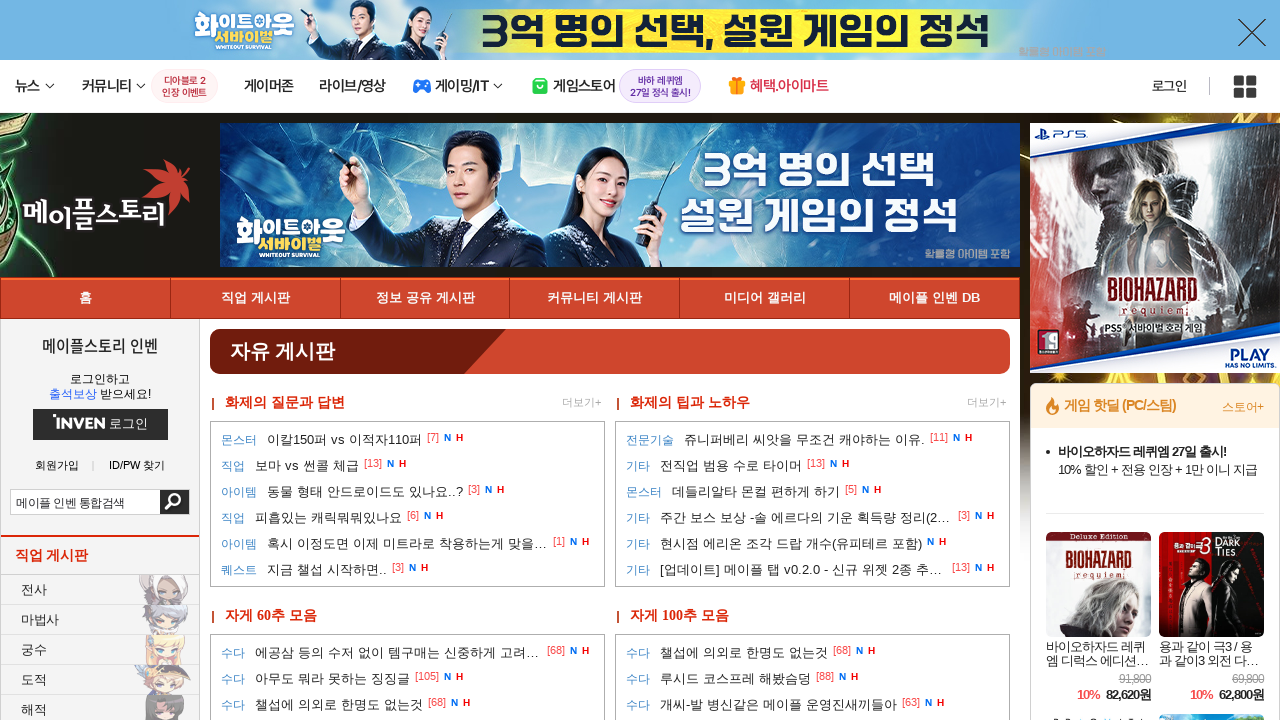

Clicked on page 3 in pagination at (541, 360) on a:text-is('3')
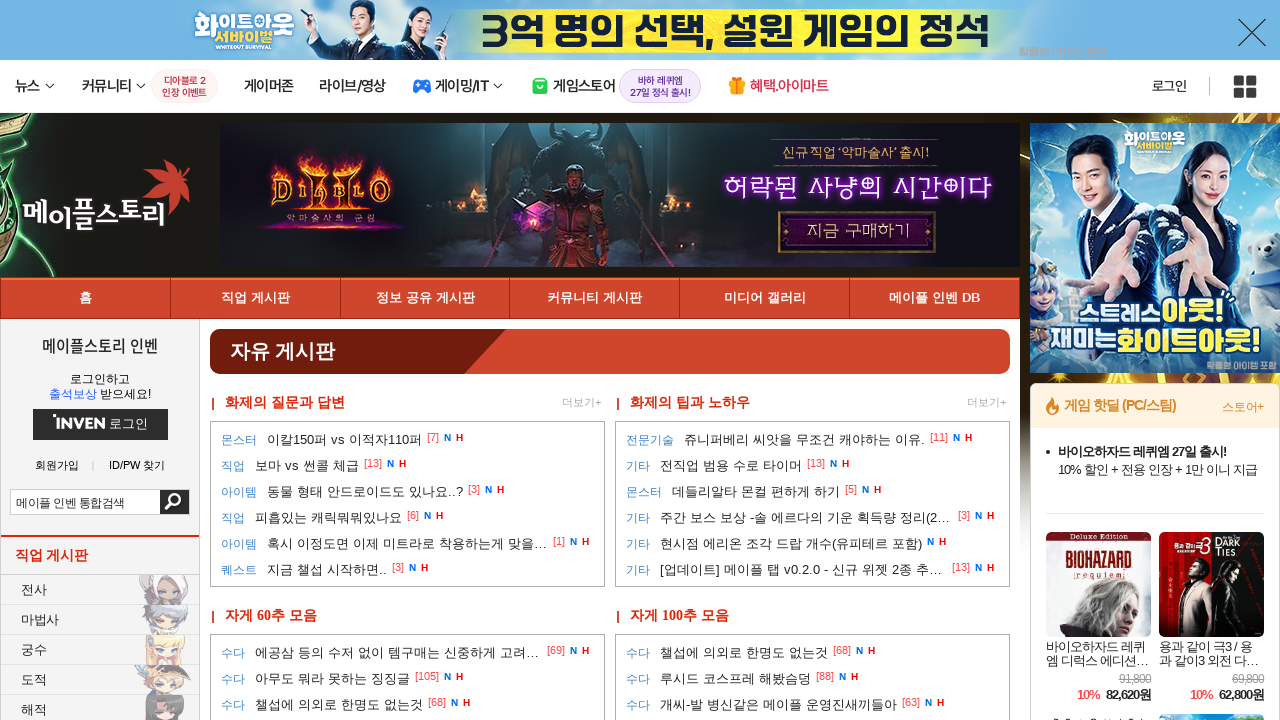

Waited for page 3 content to load
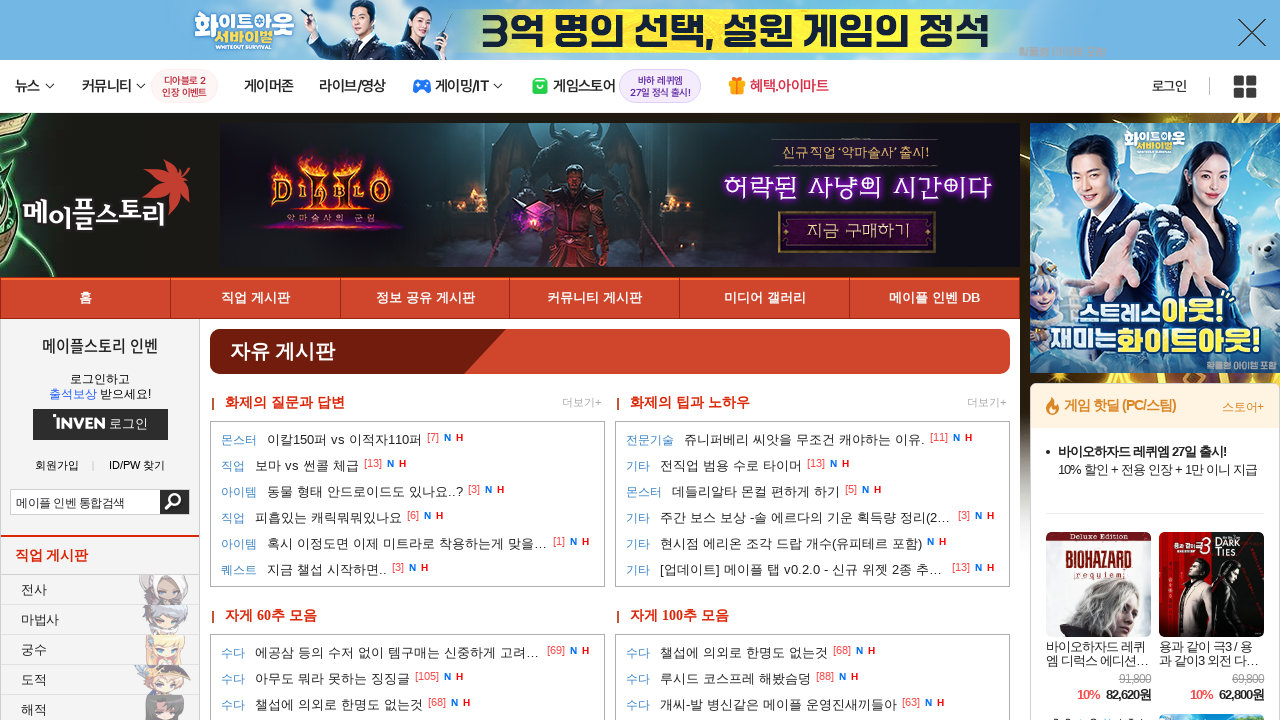

Located the next page group button
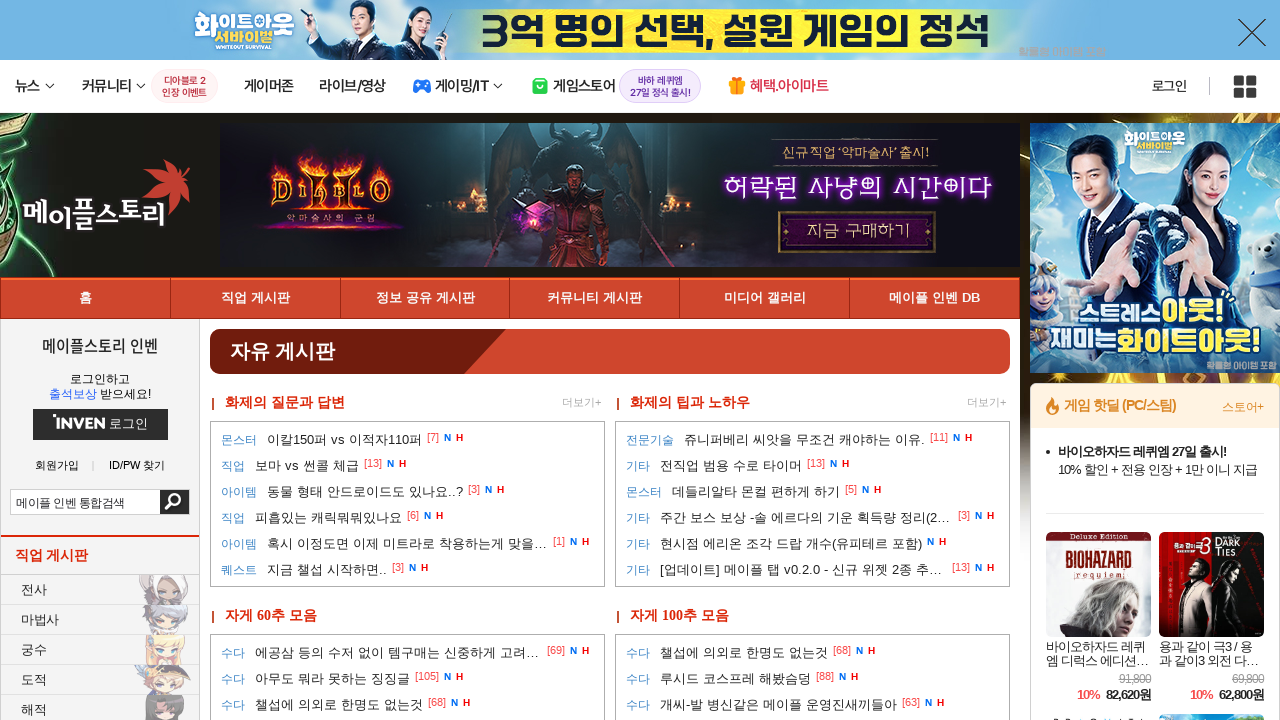

Clicked the next page group button to navigate to subsequent pages at (790, 360) on #paging li a.next-btn
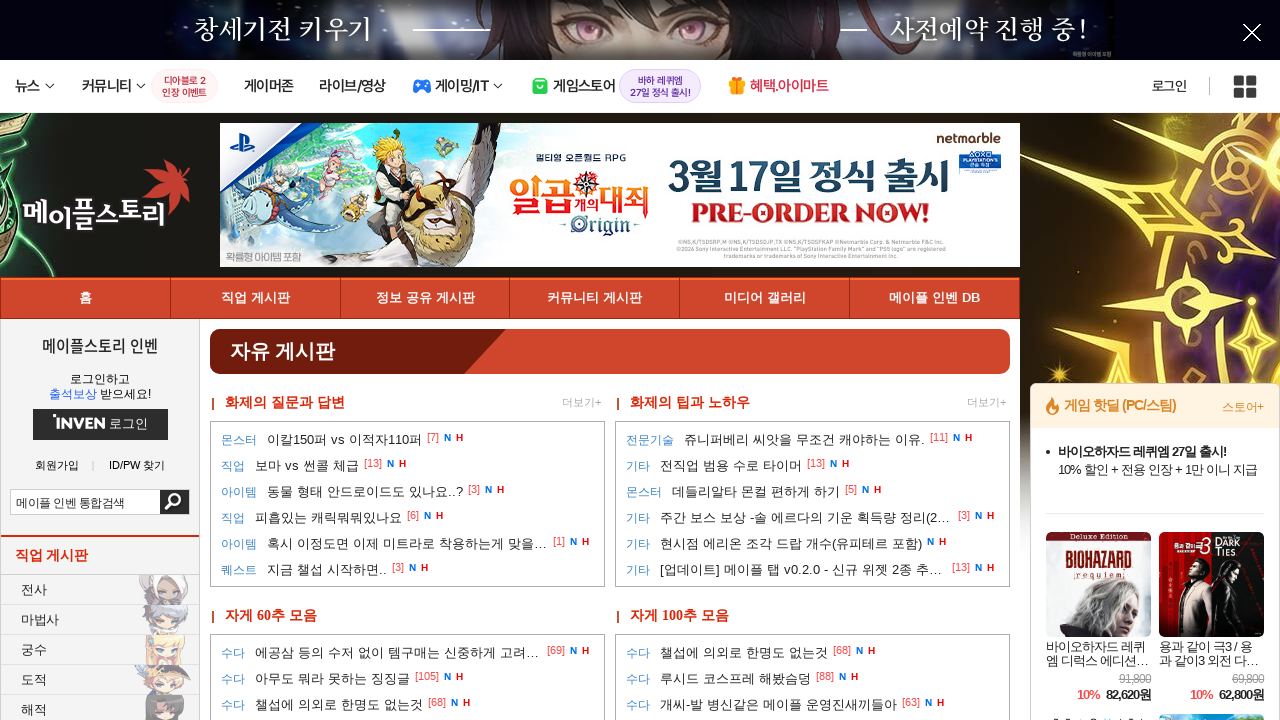

Waited for next page group content to load
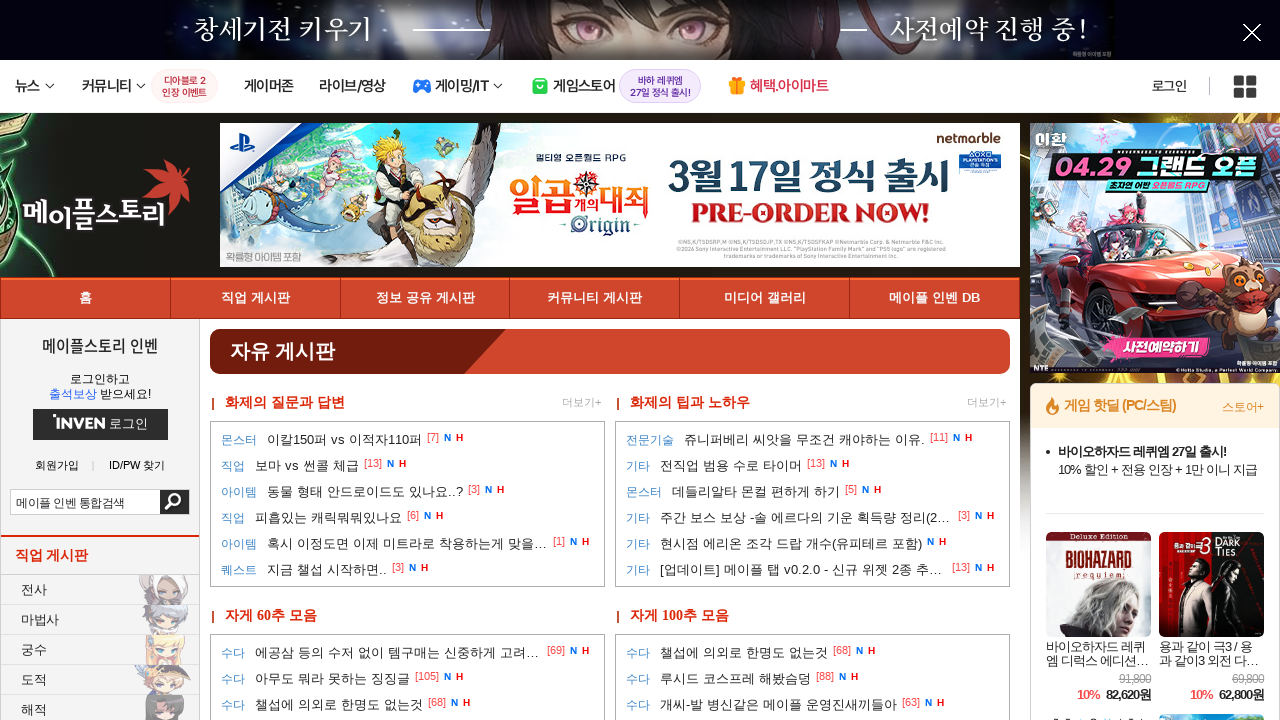

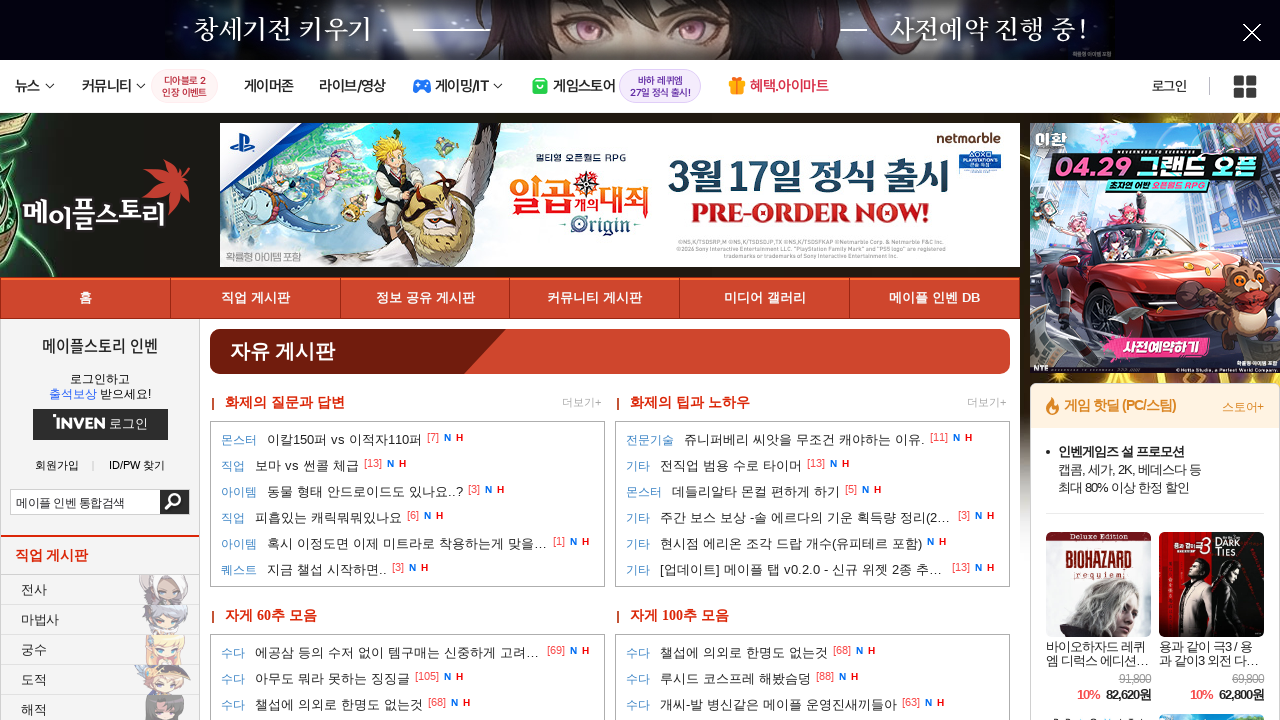